Tests the SpotifyMate website's URL input functionality by entering a Spotify track link into the search field and submitting the form.

Starting URL: https://spotifymate.com/

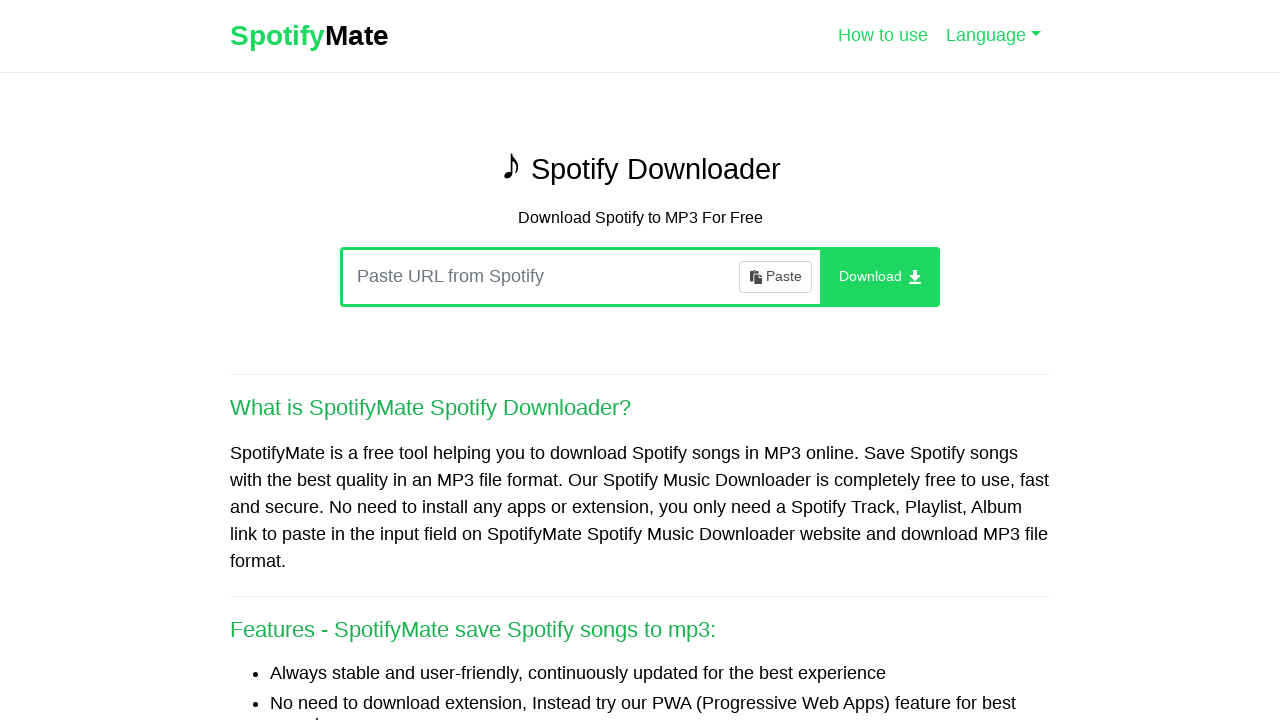

URL input field loaded on SpotifyMate website
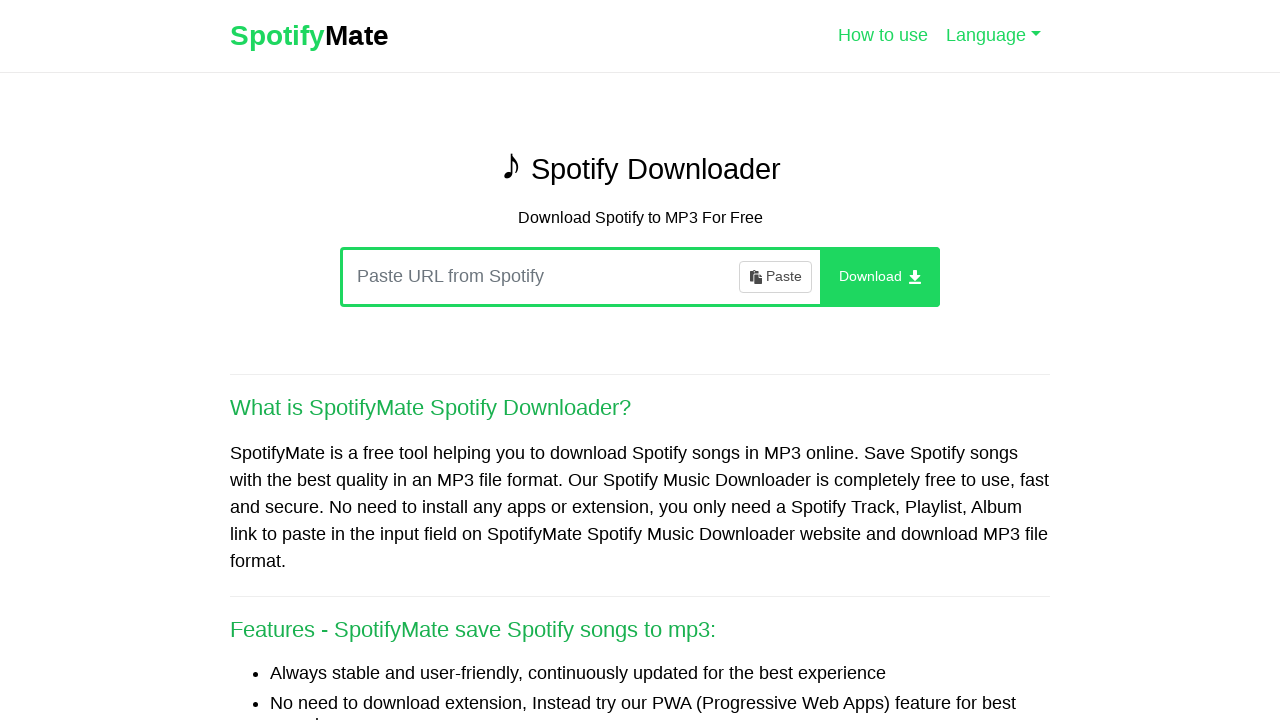

Filled URL input field with Spotify track link on input#url
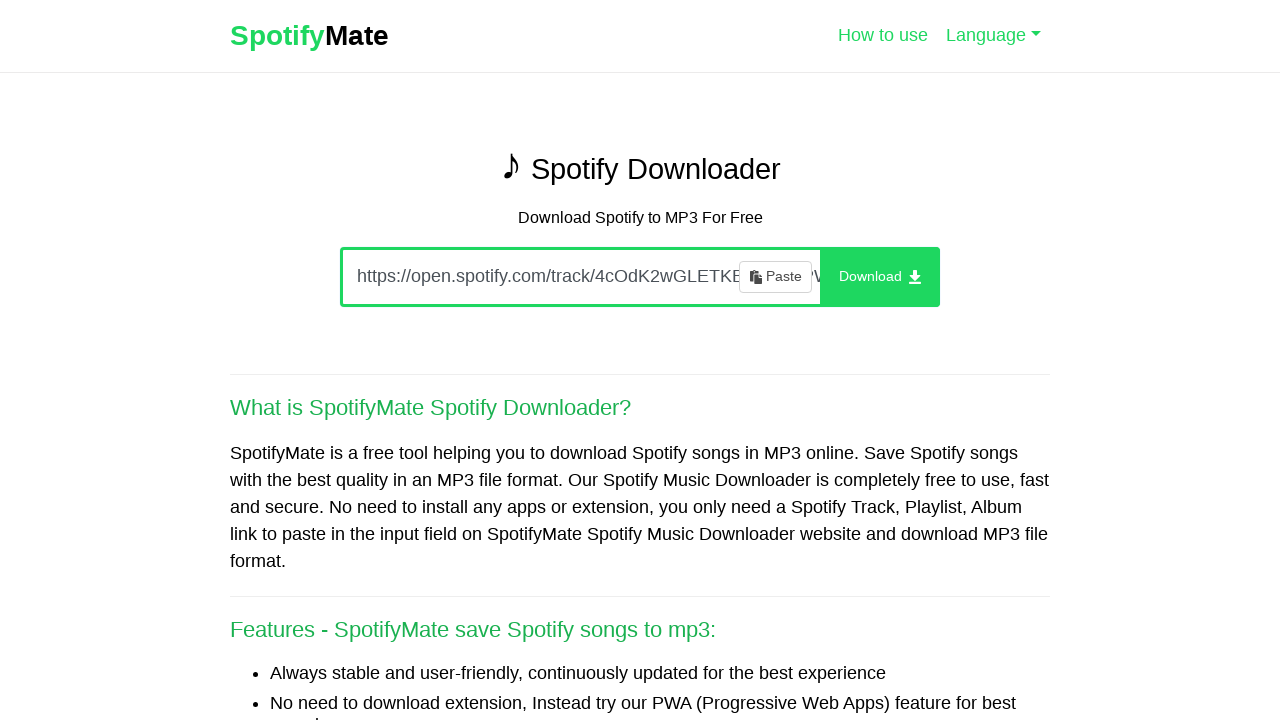

Submitted form by pressing Enter key on input#url
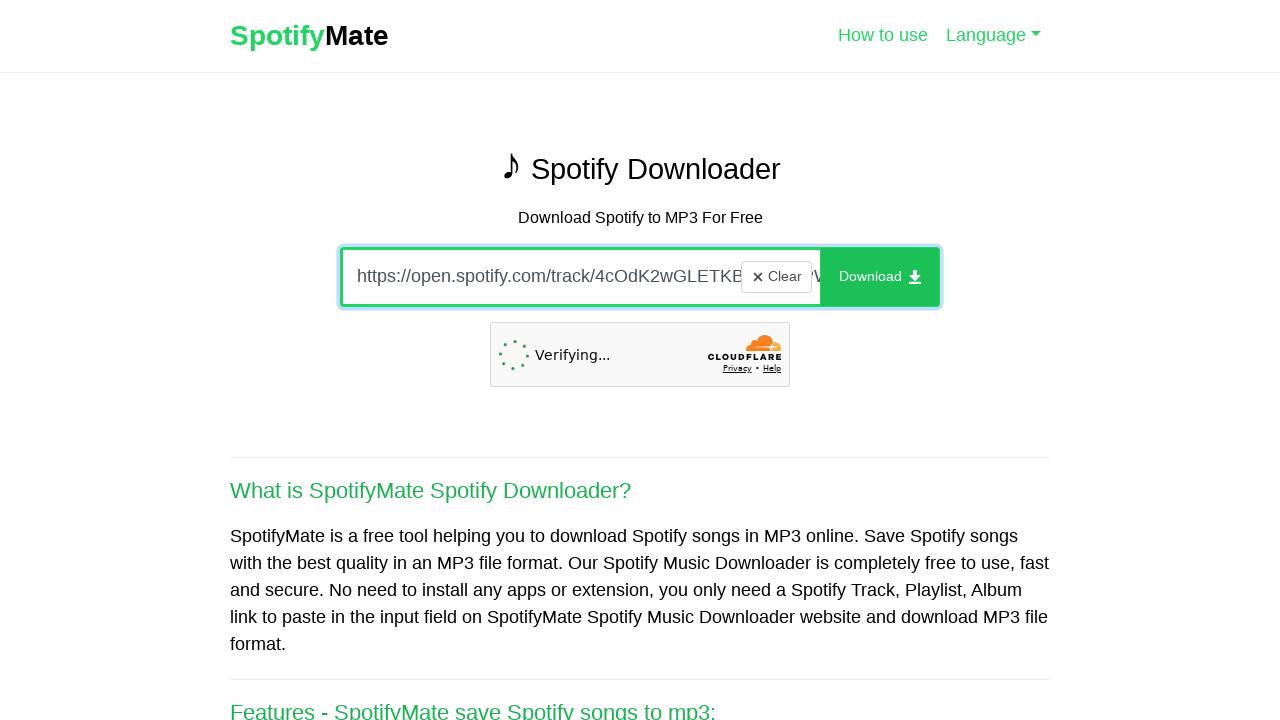

Waited 3 seconds for results to load
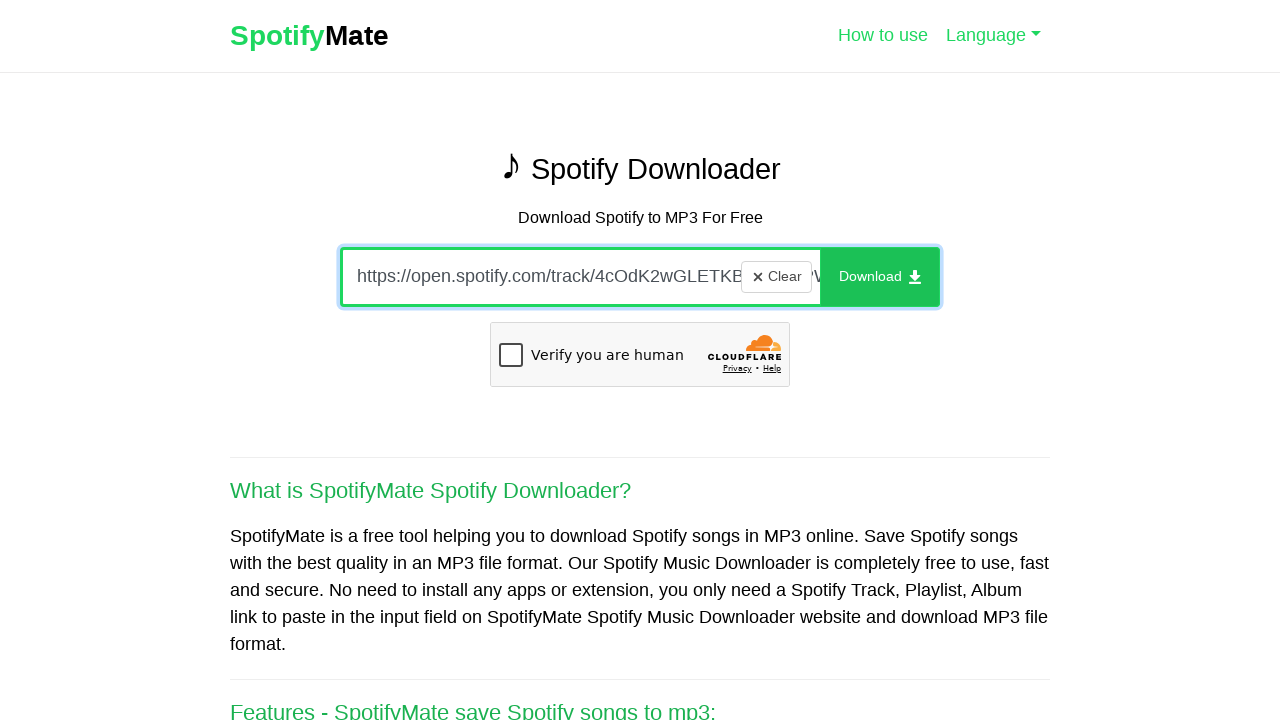

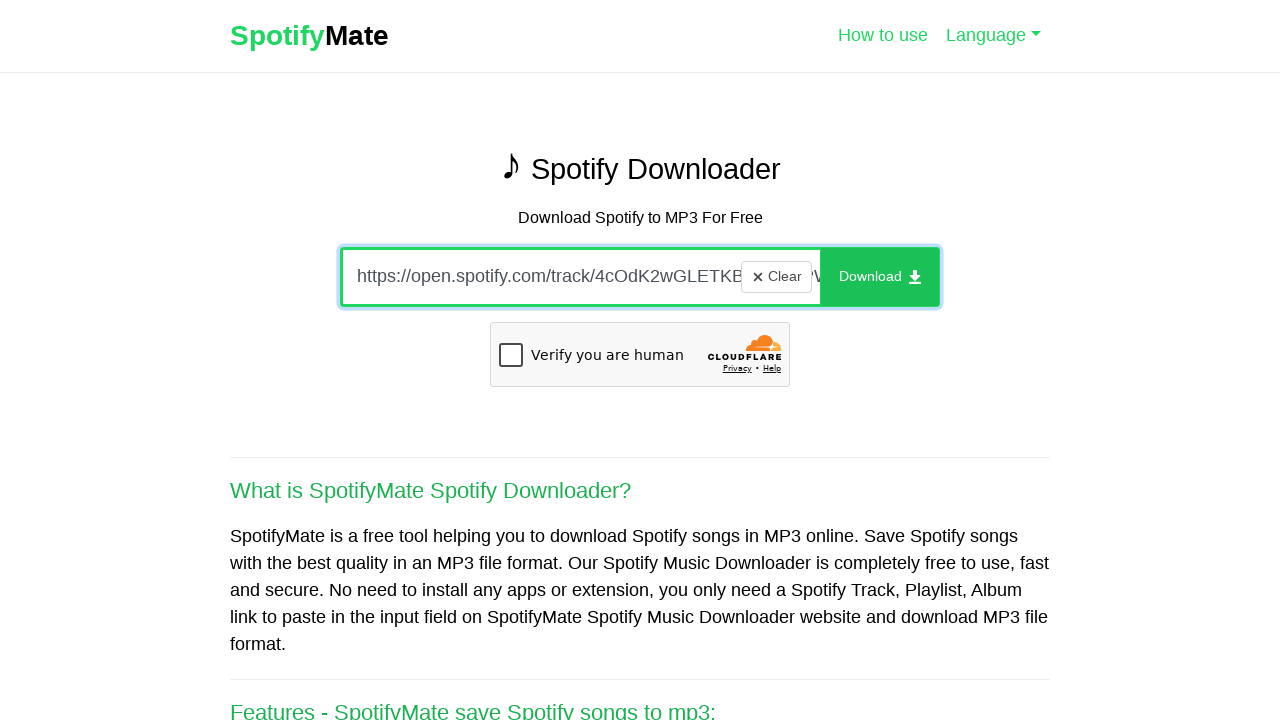